Tests unmarking todo items as complete by unchecking their toggle checkboxes

Starting URL: https://demo.playwright.dev/todomvc

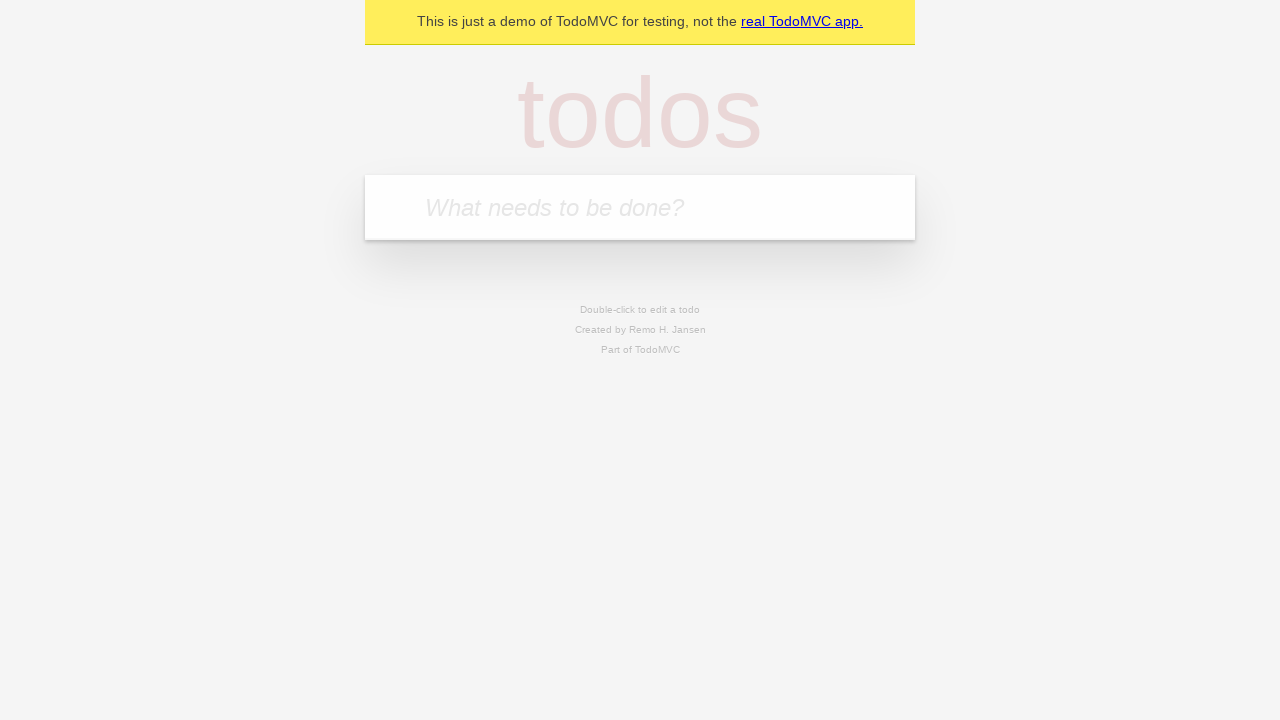

Filled new todo input with 'buy some cheese' on .new-todo
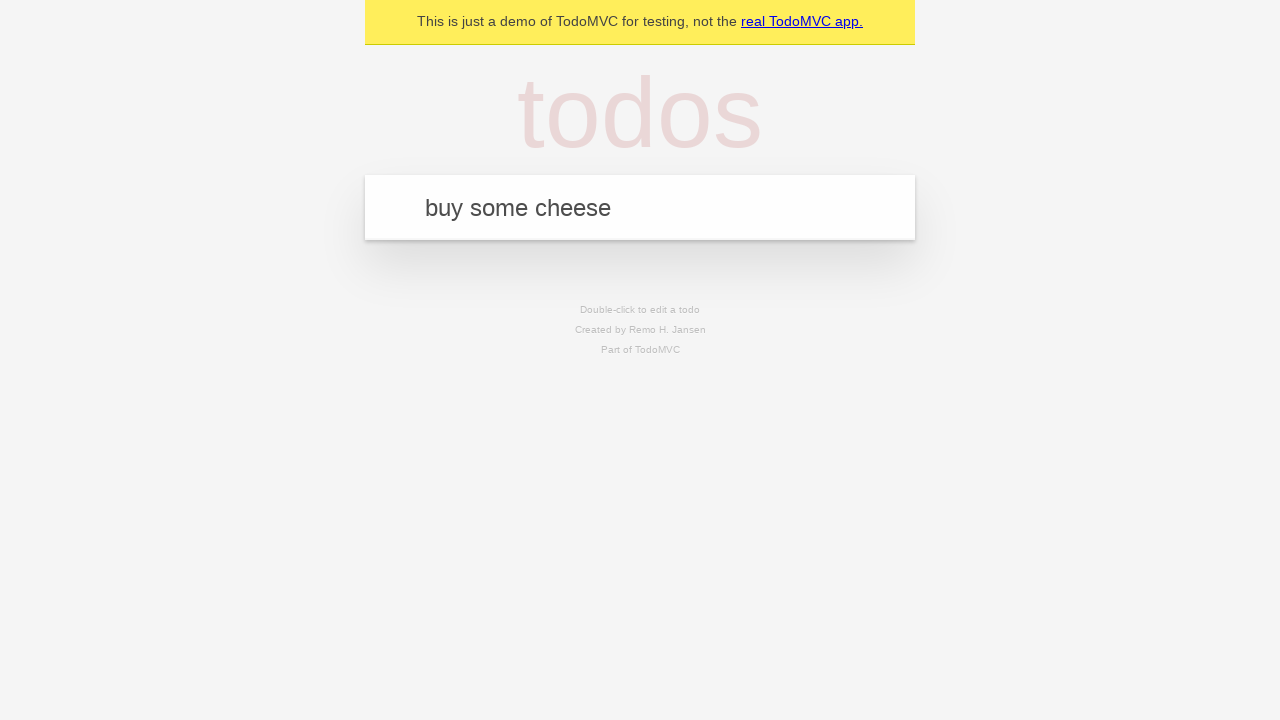

Pressed Enter to create first todo item on .new-todo
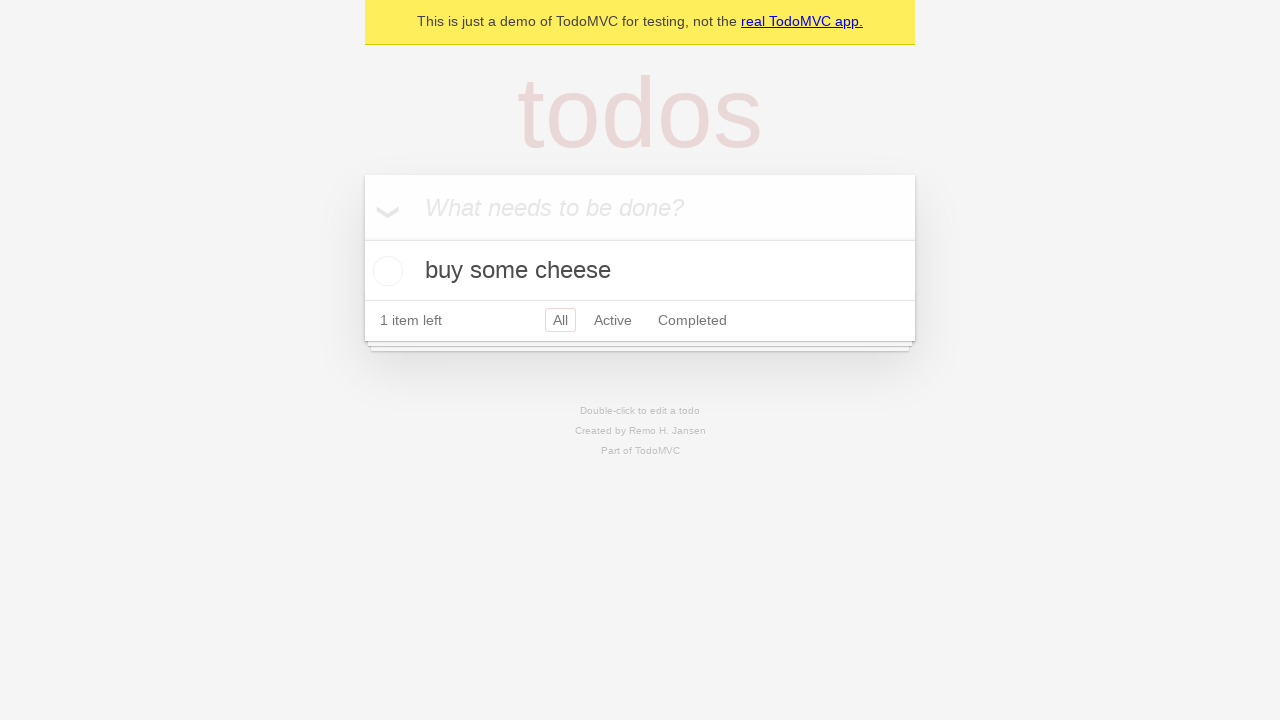

Filled new todo input with 'feed the cat' on .new-todo
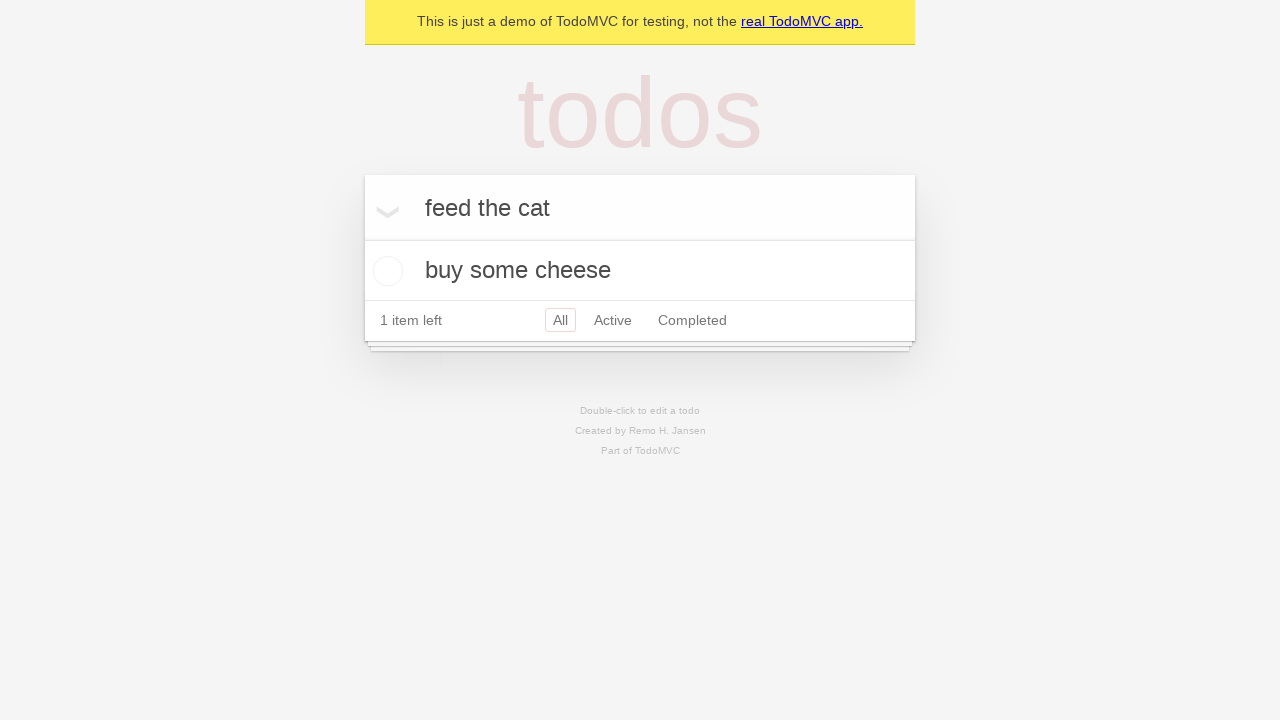

Pressed Enter to create second todo item on .new-todo
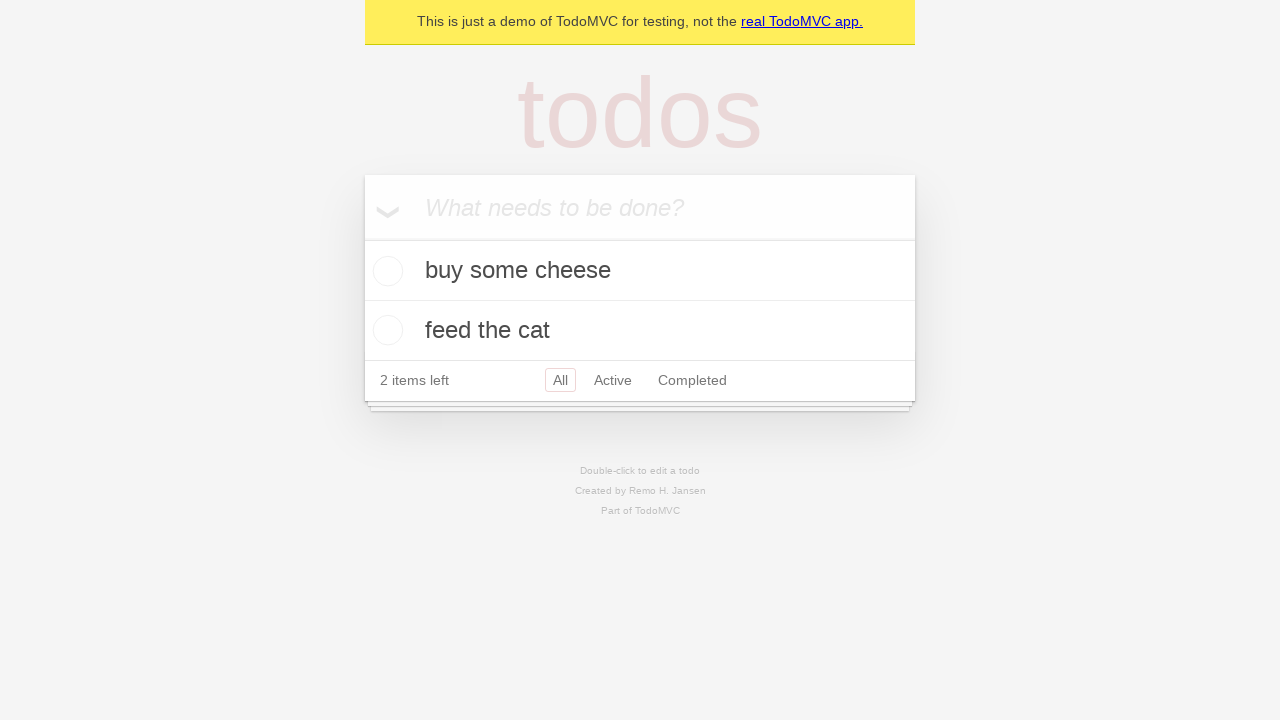

Second todo item appeared in the list
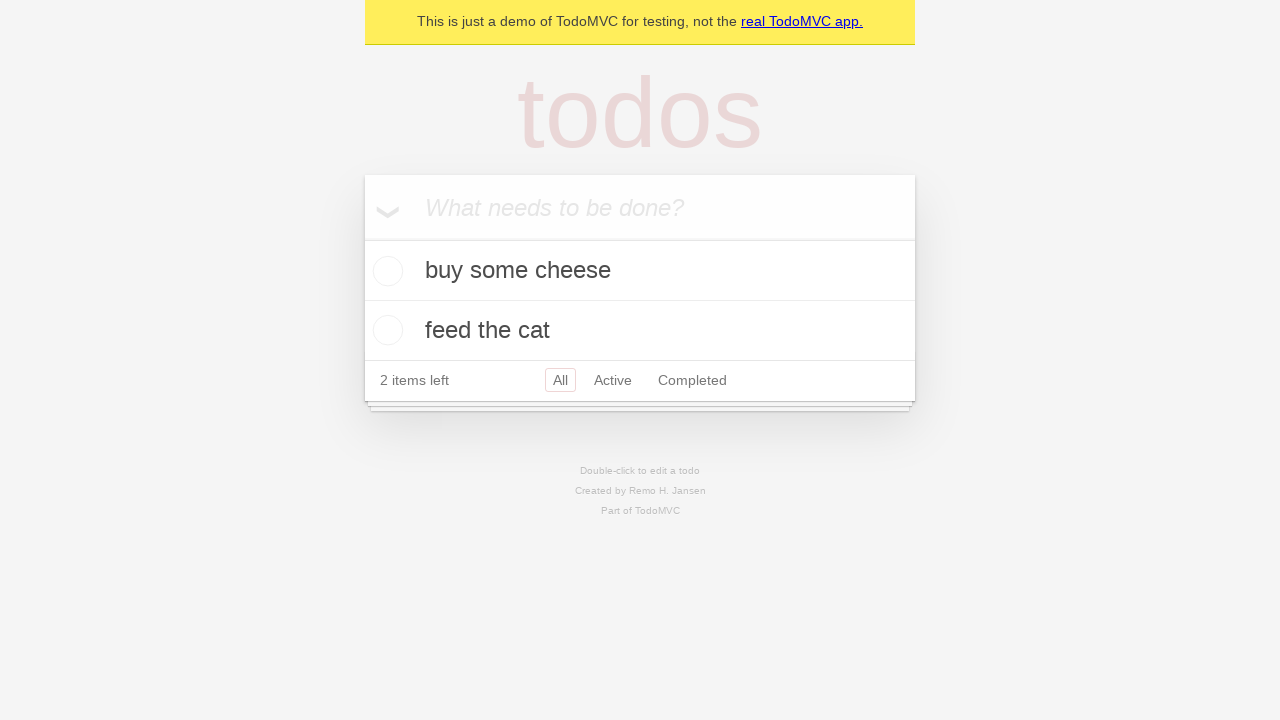

Checked the toggle checkbox for first todo item to mark it complete at (385, 271) on .todo-list li >> nth=0 >> .toggle
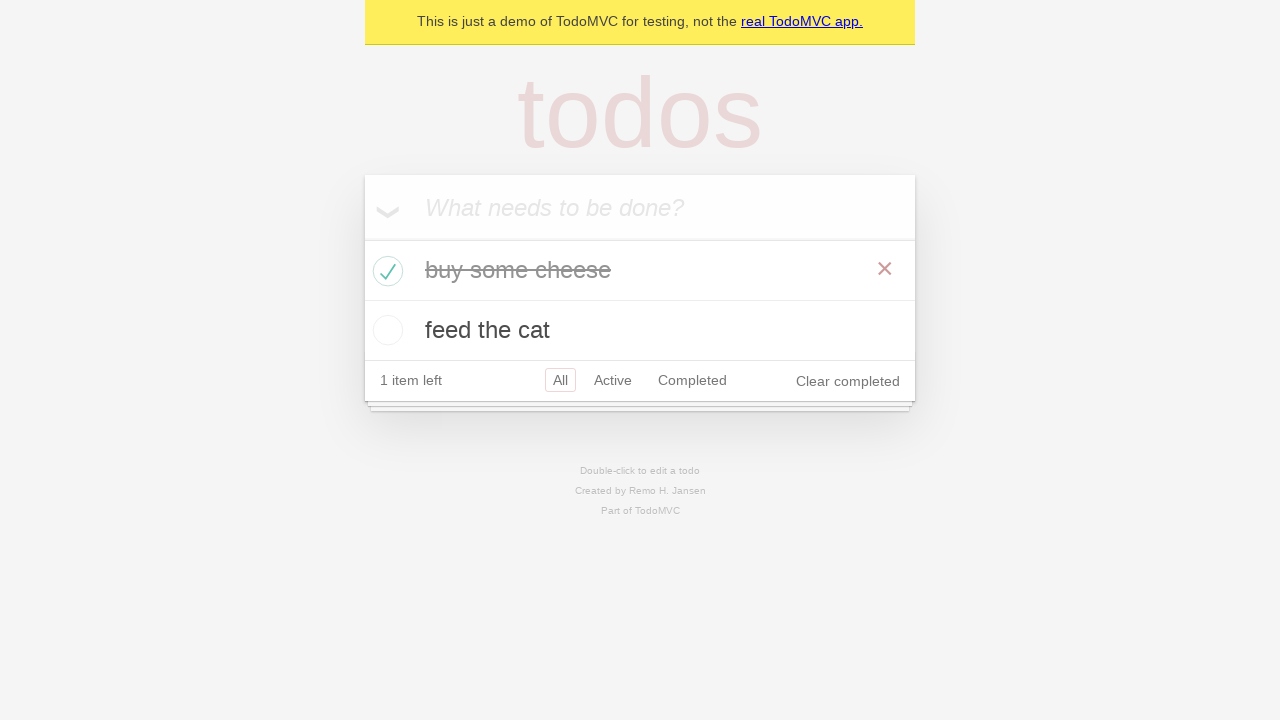

Unchecked the toggle checkbox for first todo item to mark it incomplete at (385, 271) on .todo-list li >> nth=0 >> .toggle
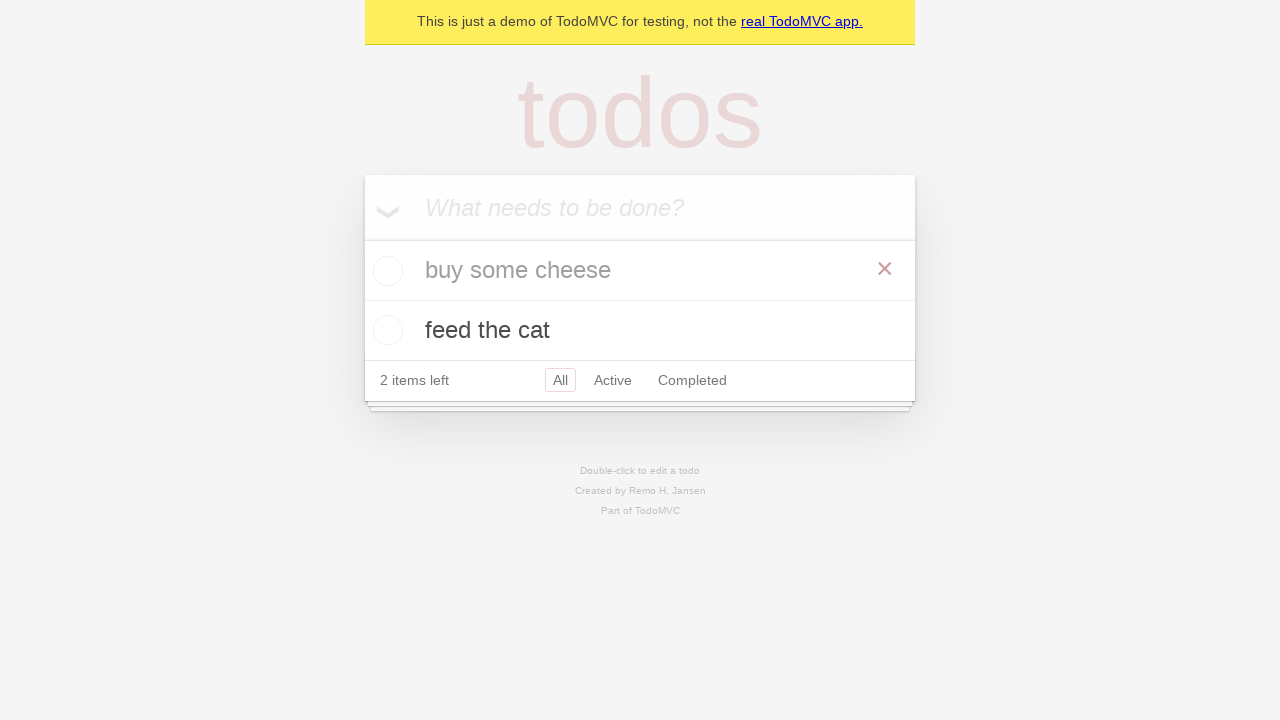

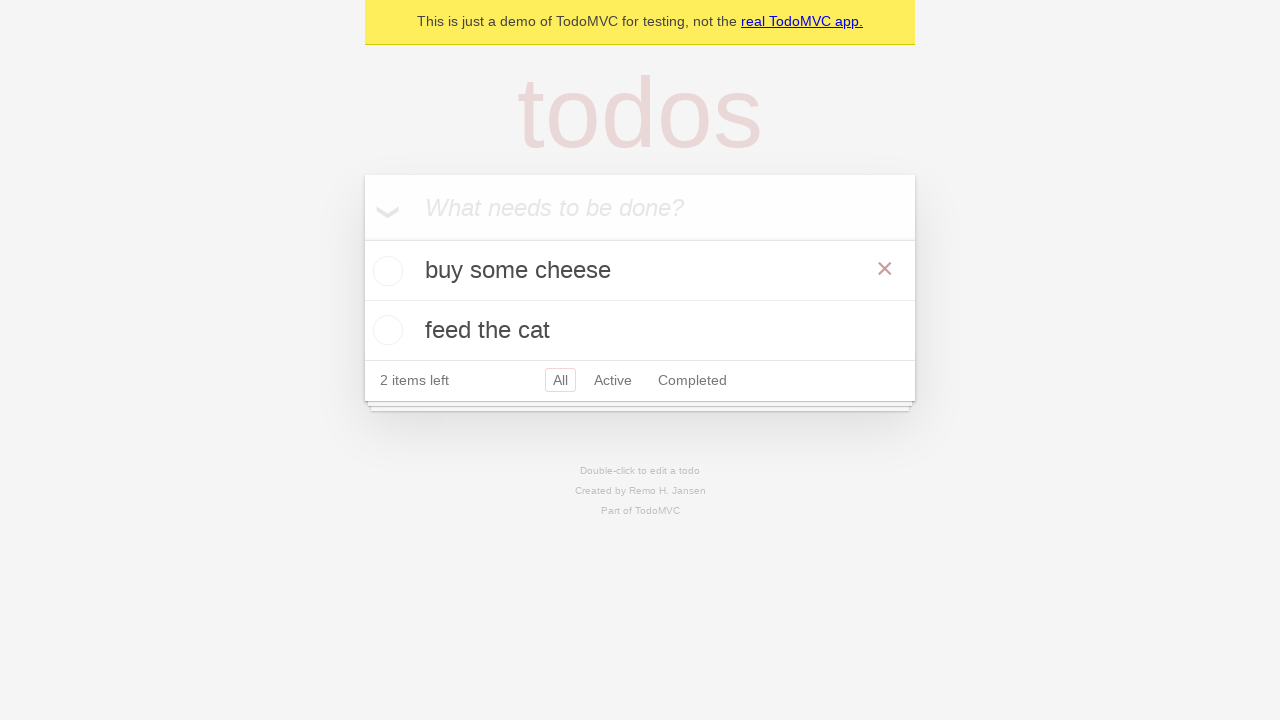